Tests JavaScript prompt box handling by triggering a prompt, entering text and accepting it, then triggering another prompt and dismissing it

Starting URL: https://www.hyrtutorials.com/p/alertsdemo.html

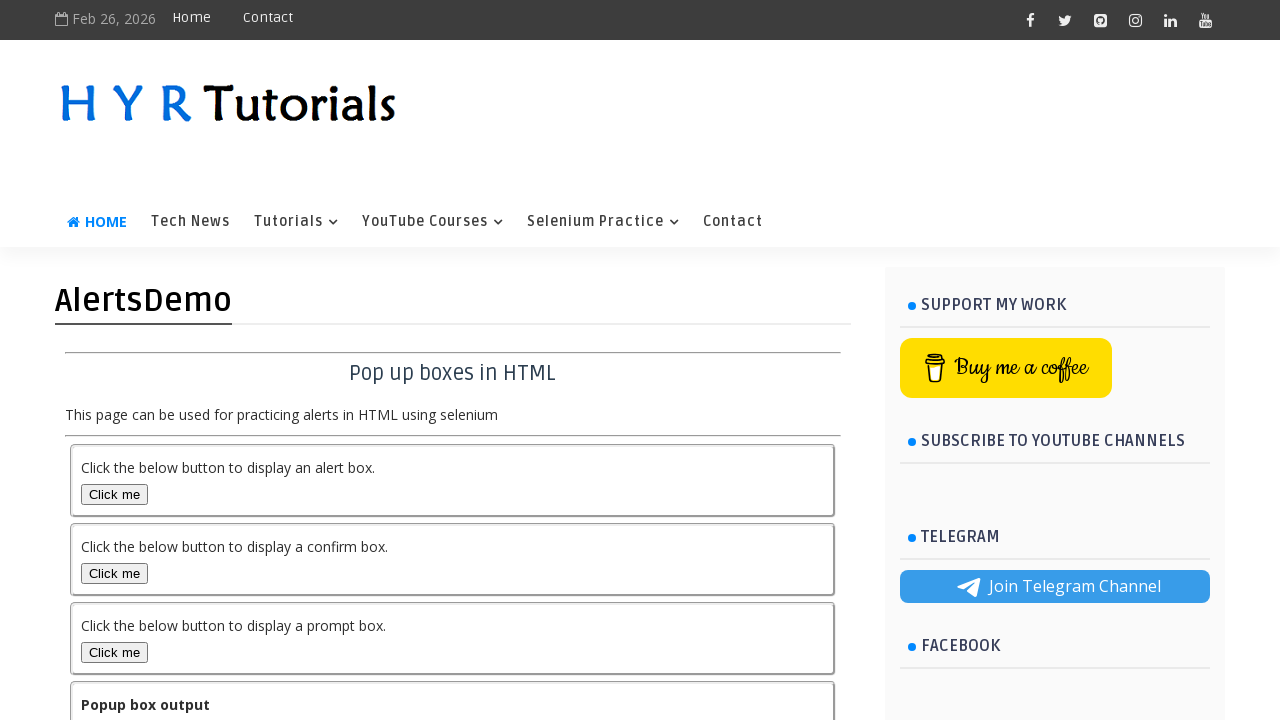

Clicked prompt box button to trigger first prompt at (114, 652) on button#promptBox
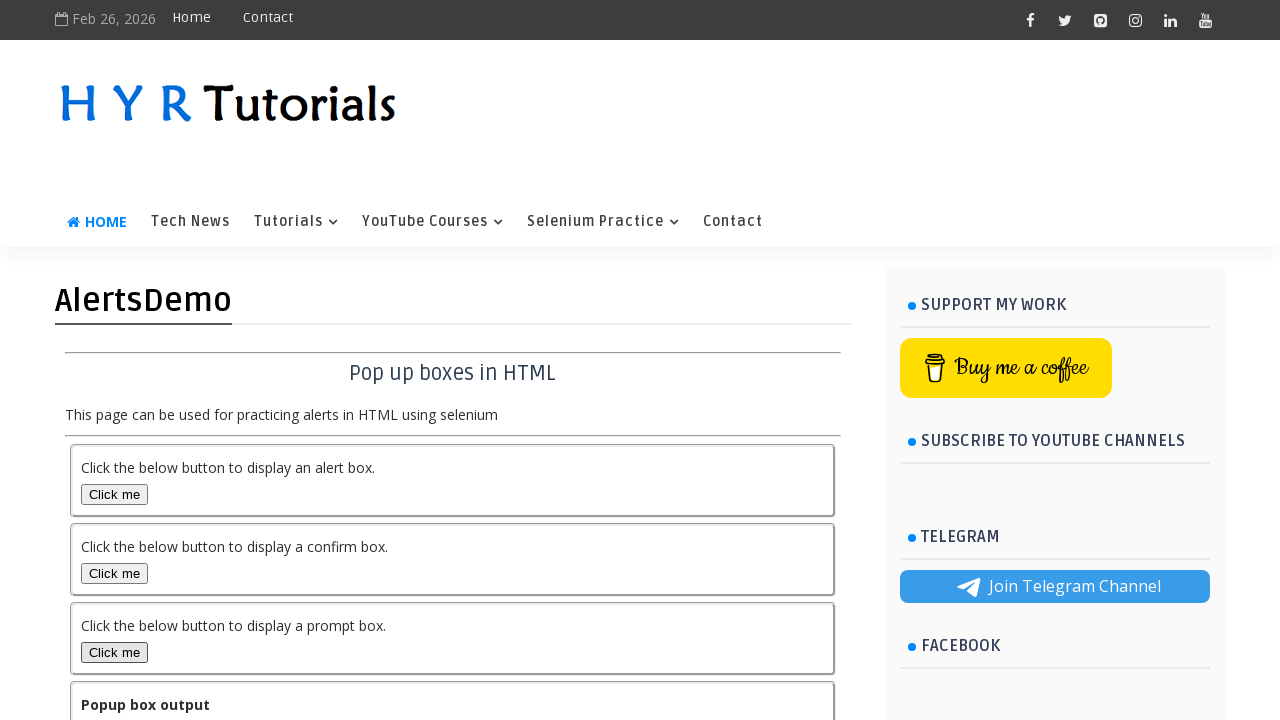

Set up dialog handler to accept prompt with text 'Jpreddy'
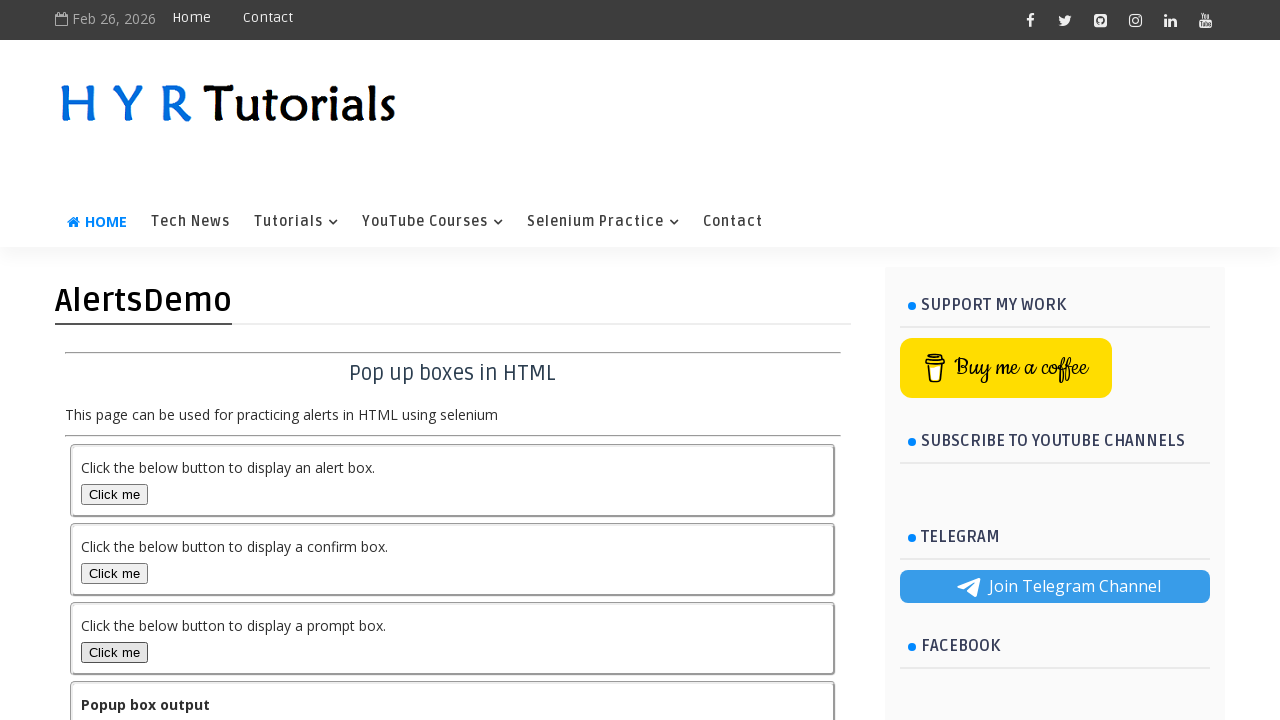

Waited for dialog to be handled
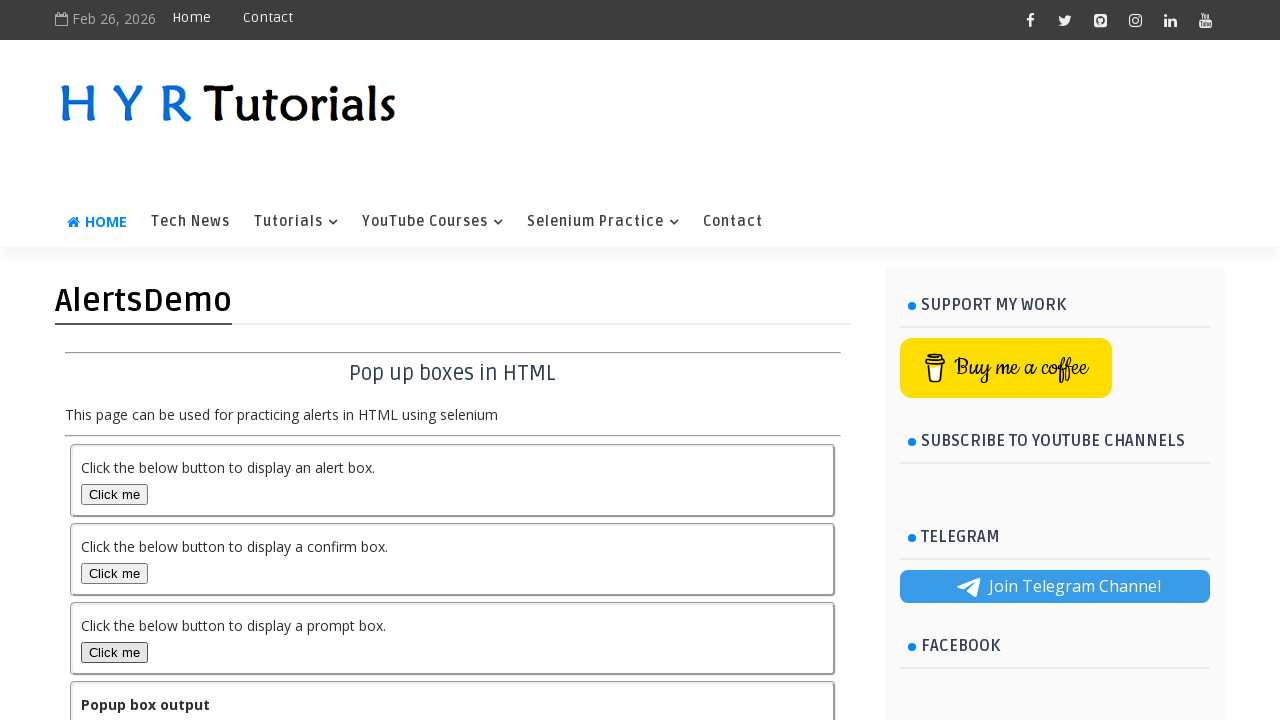

Retrieved output message after accepting prompt: You pressed Cancel in prompt popup.
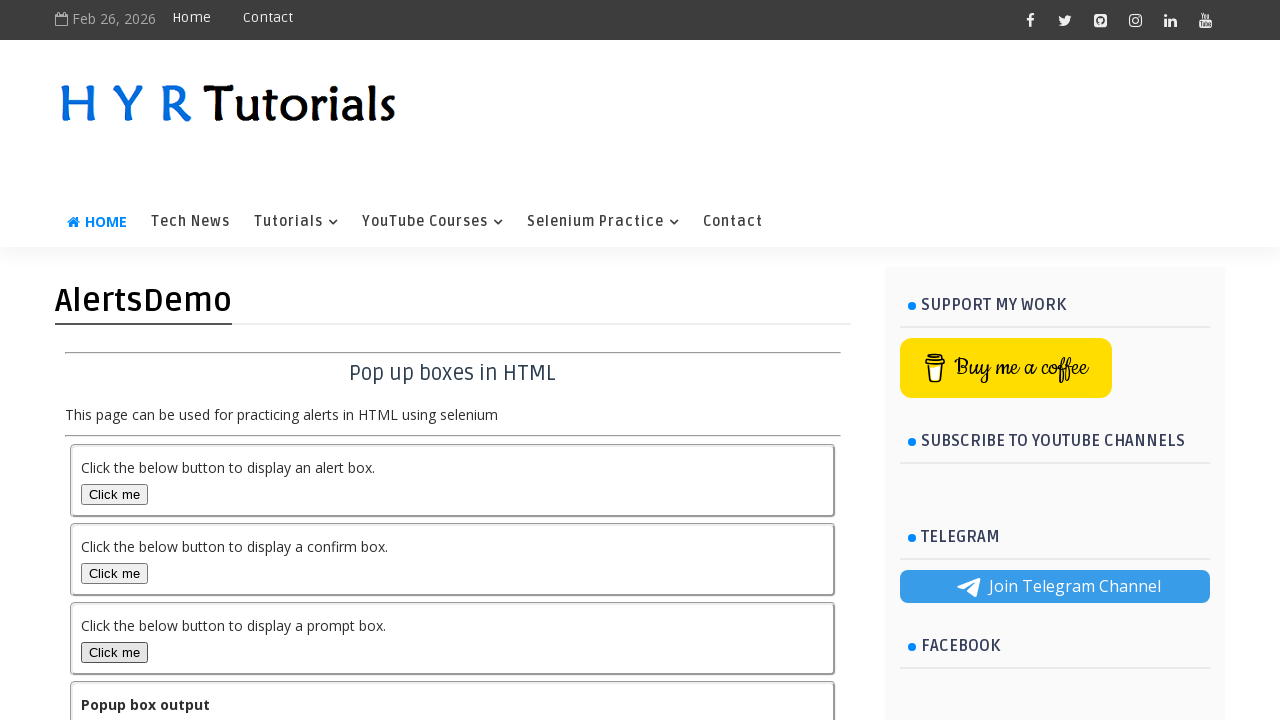

Clicked prompt box button to trigger second prompt at (114, 652) on button#promptBox
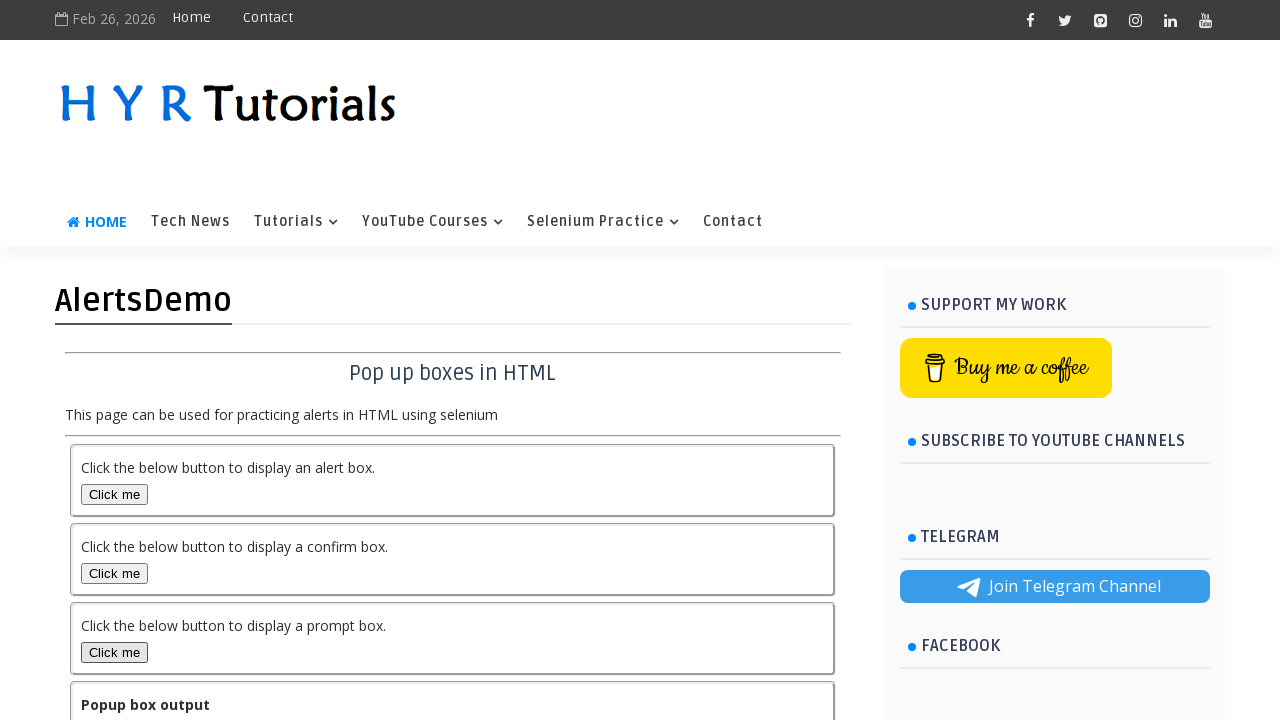

Set up dialog handler to dismiss the prompt
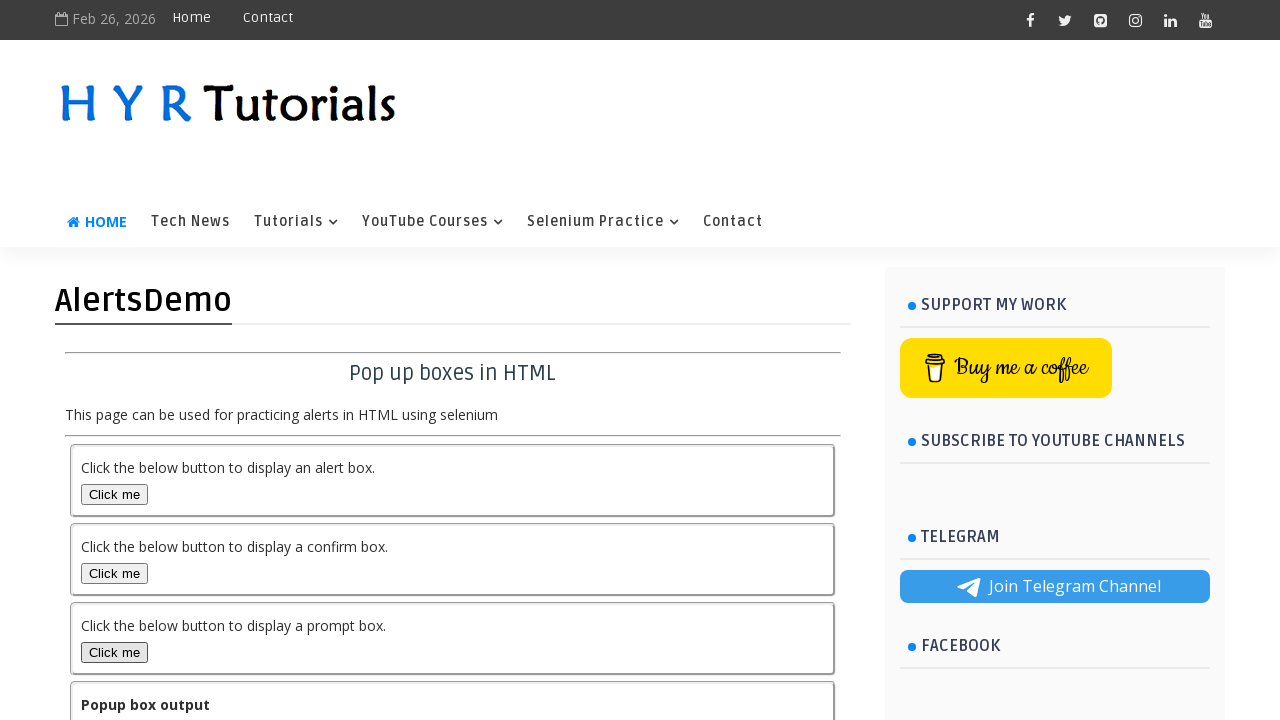

Waited for dialog to be handled
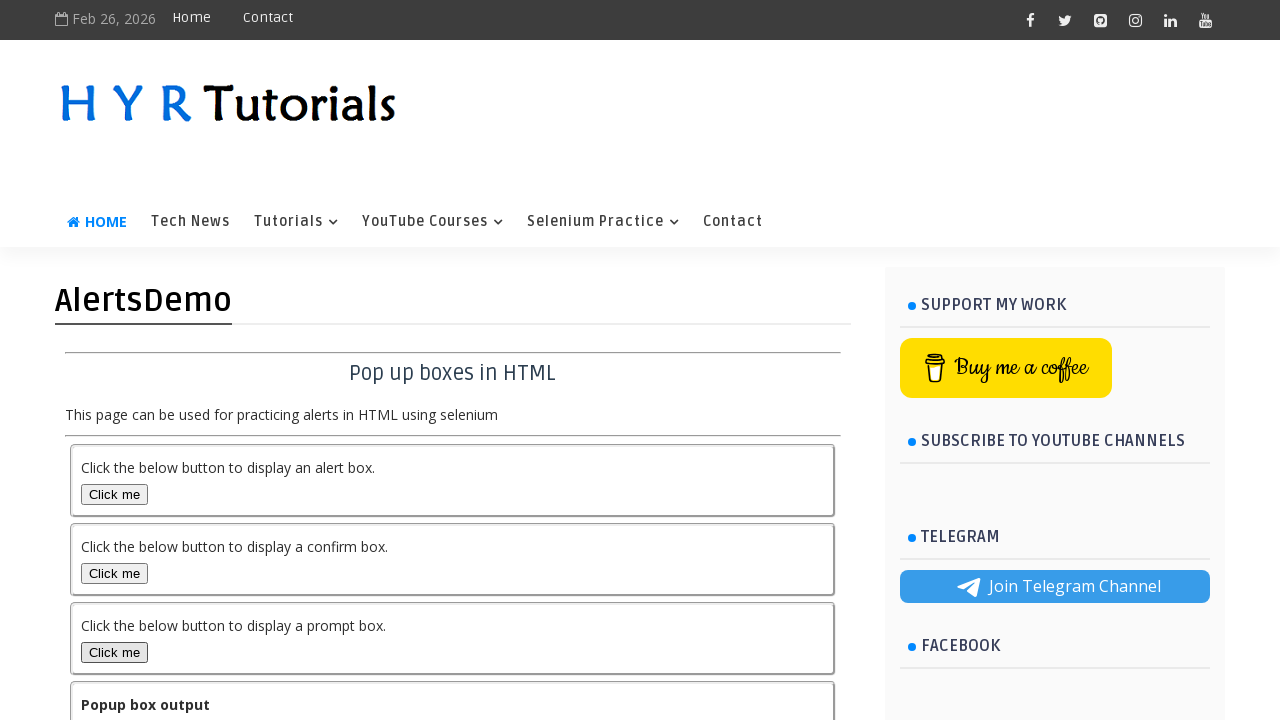

Retrieved output message after dismissing prompt: You entered text Jpreddy in propmt popup
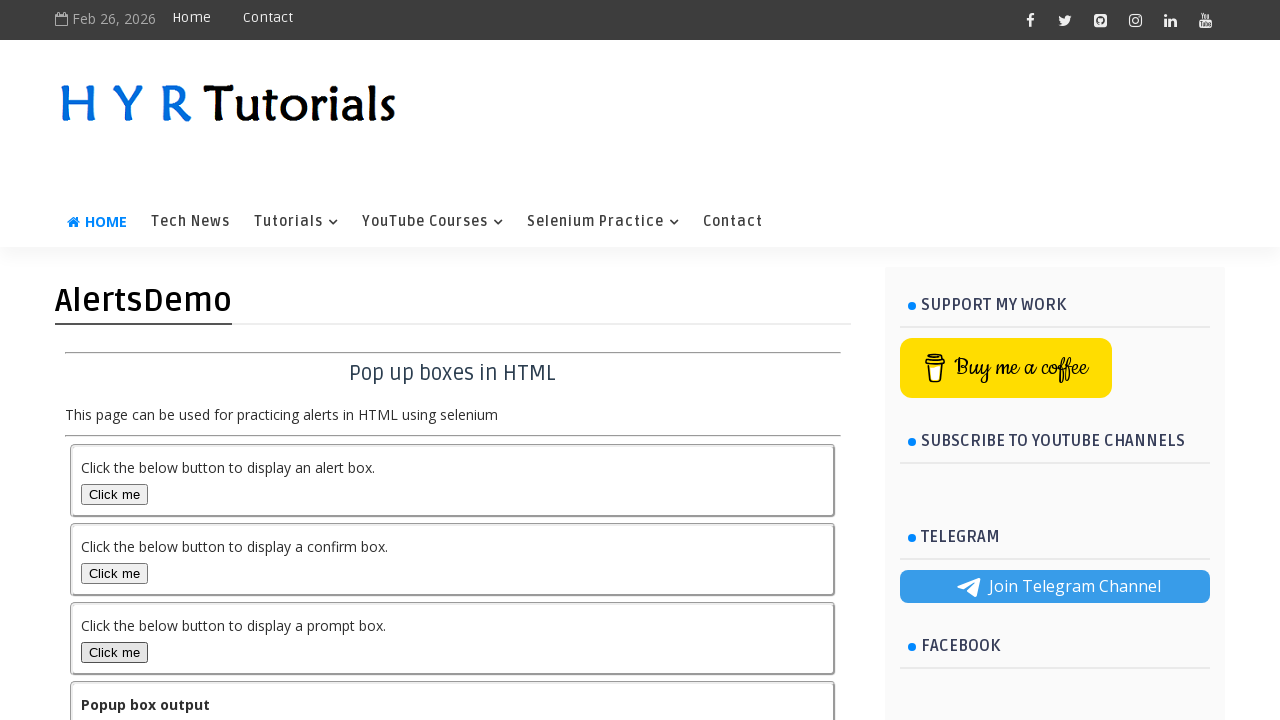

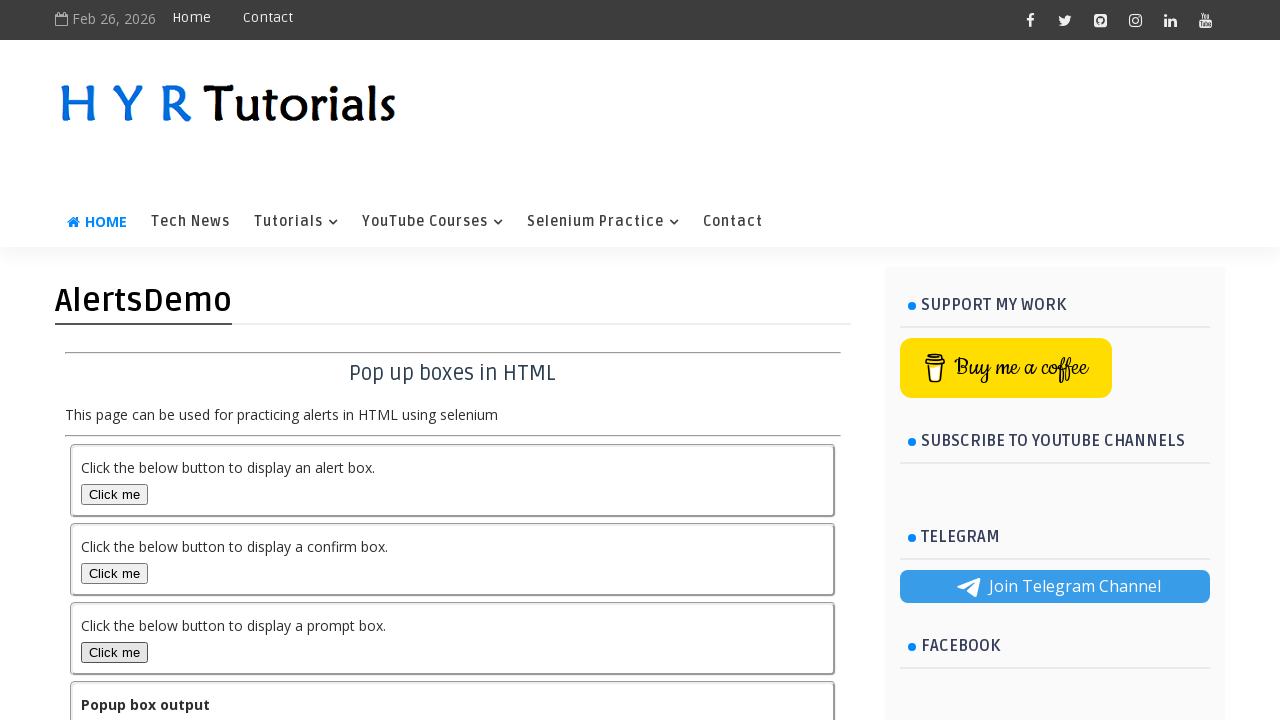